Tests button clicking functionality by navigating to the button page, clicking multiple buttons, and verifying the success message before returning to menu.

Starting URL: https://savkk.github.io/selenium-practice/

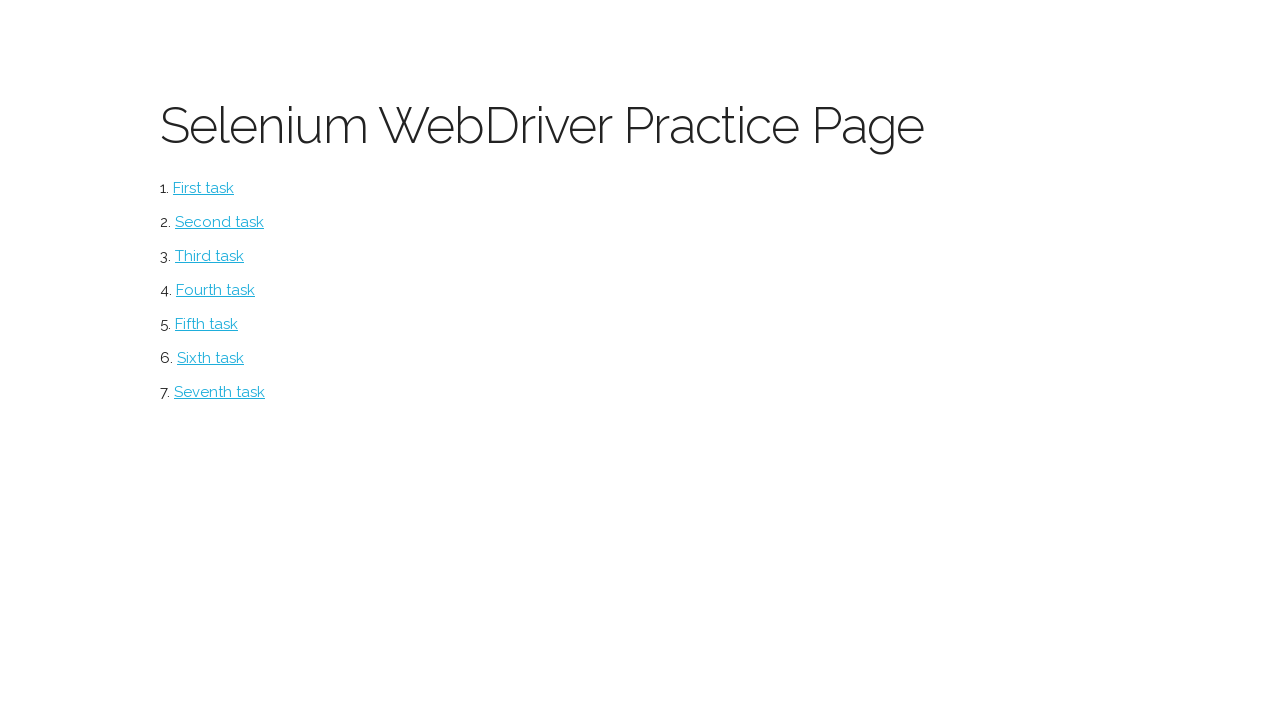

Clicked Button menu item at (204, 188) on #button
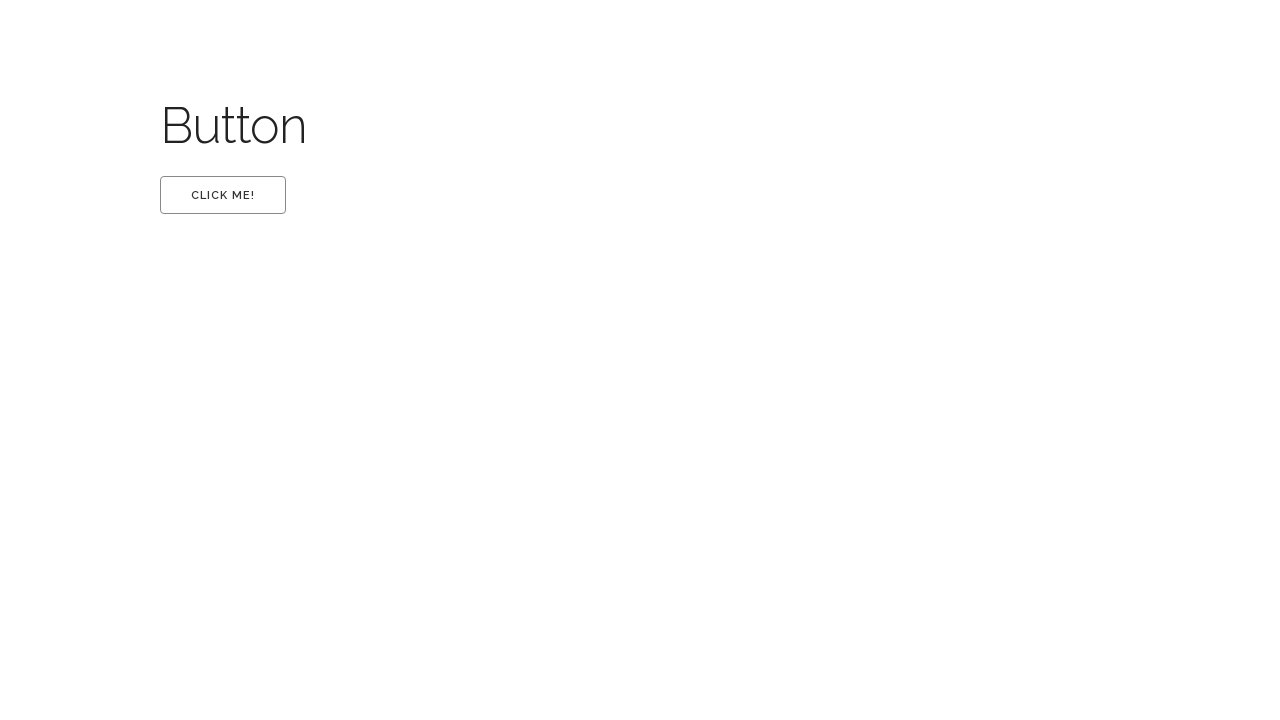

Clicked the first button at (223, 195) on #first
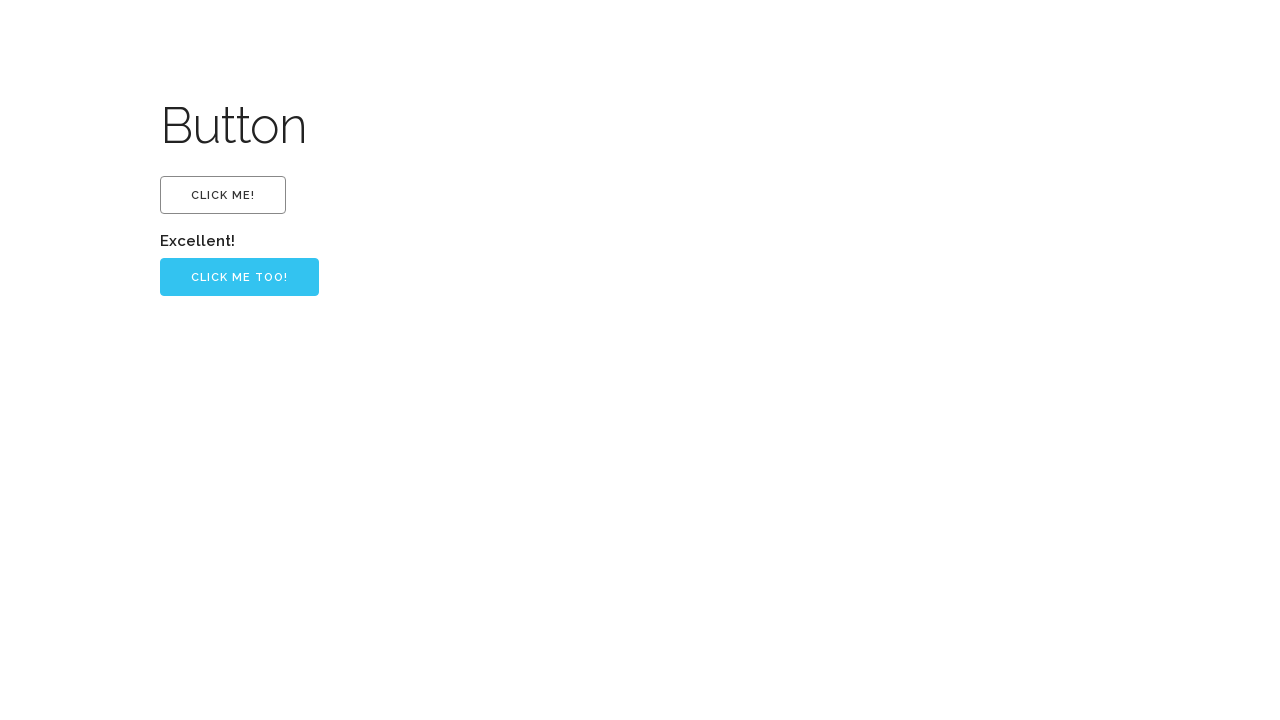

Clicked the 'Click me too!' button at (240, 277) on input[value='Click me too!']
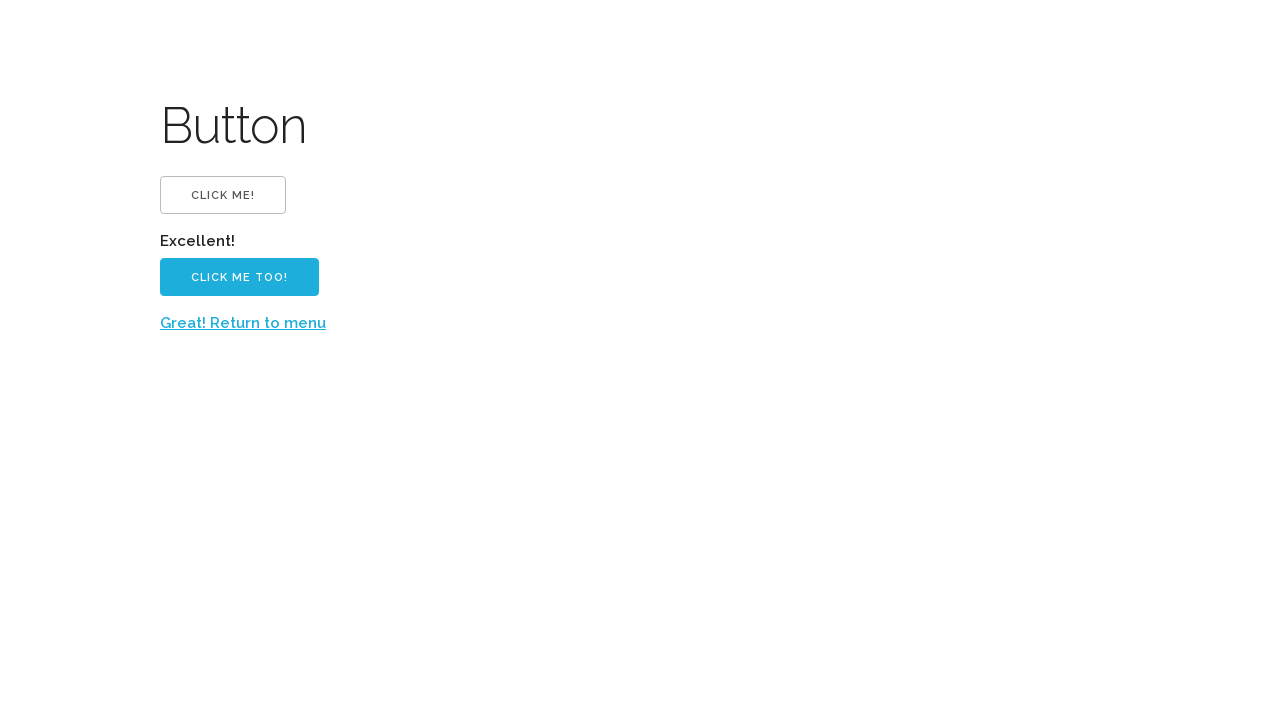

Success message appeared with return link
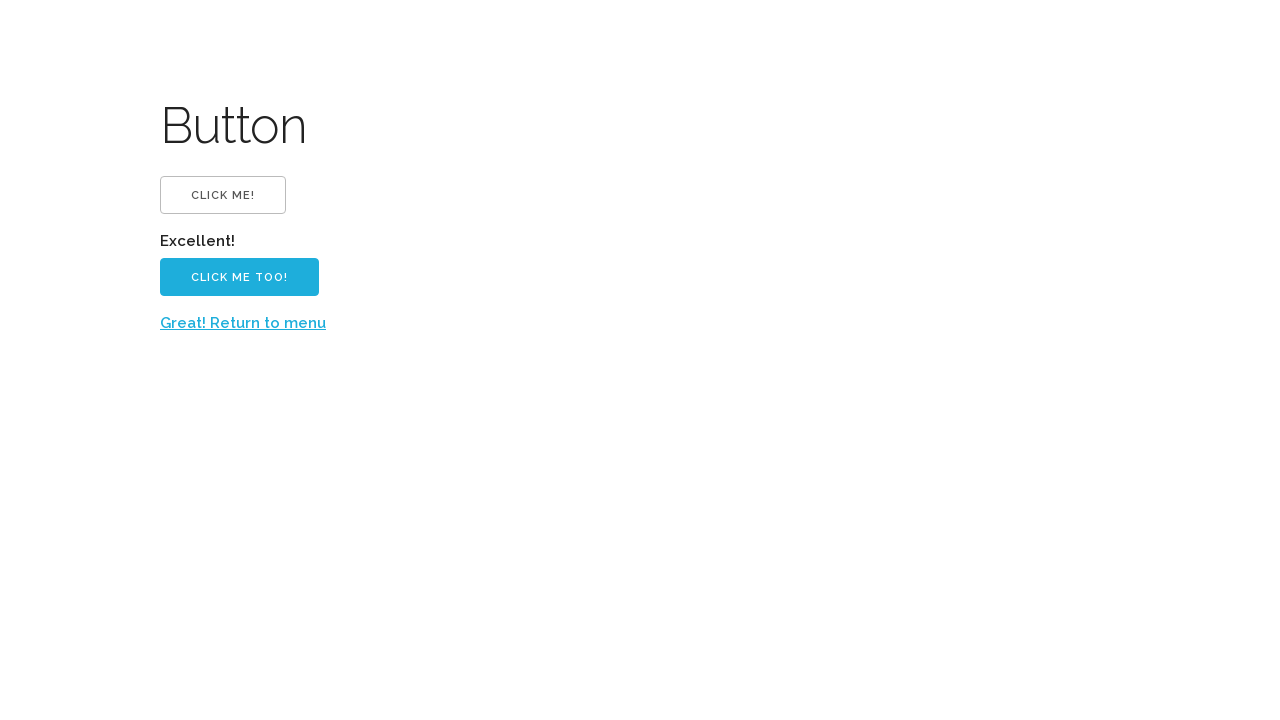

Clicked return to menu link at (243, 323) on a:has-text('Great! Return to menu')
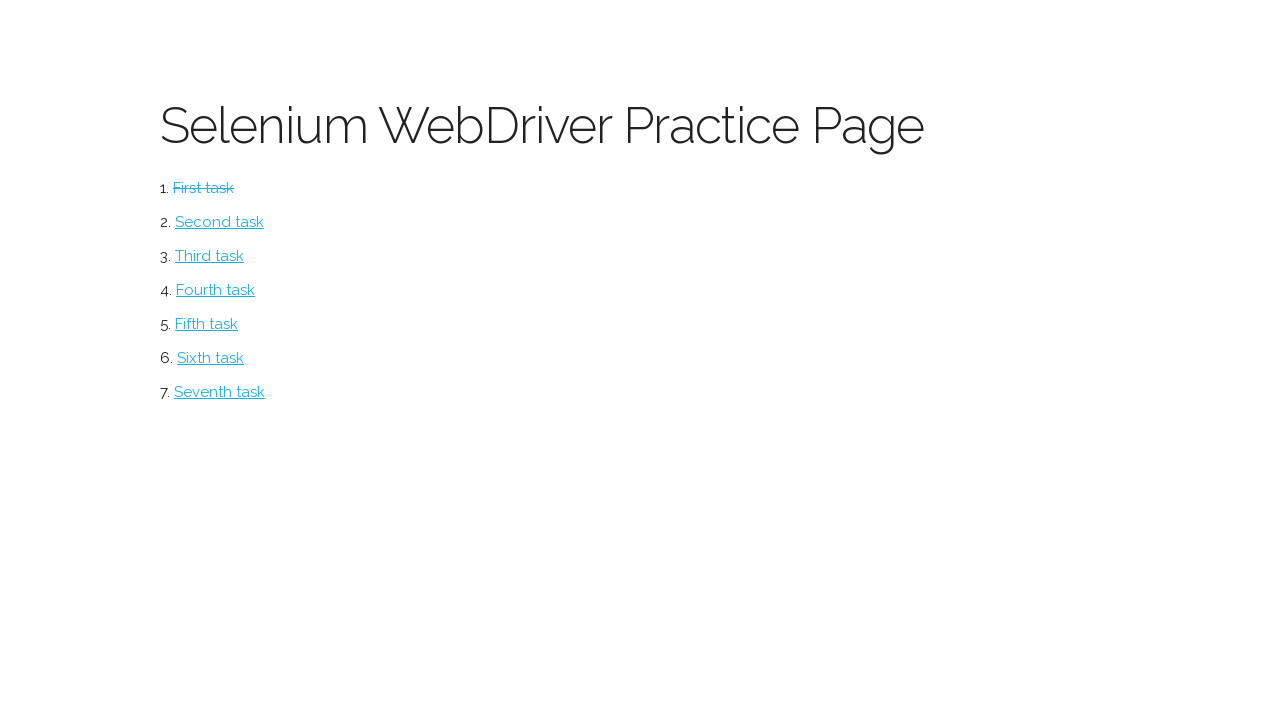

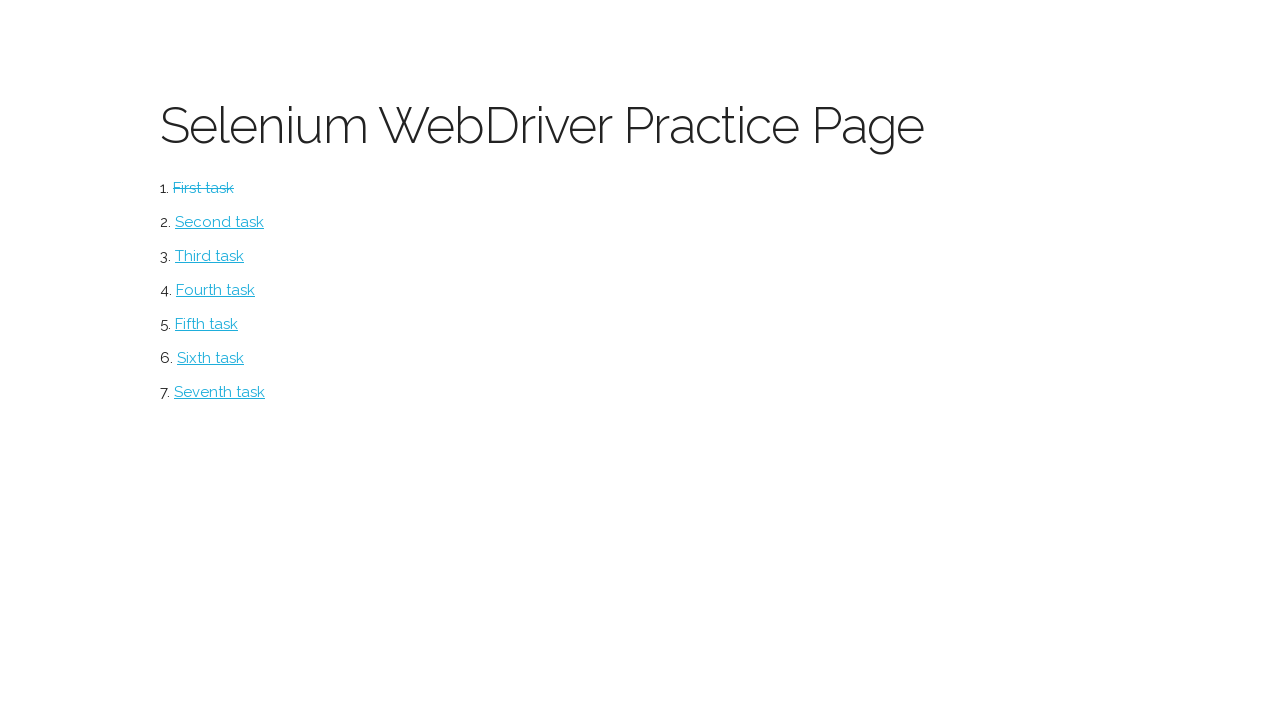